Tests drag and drop by dragging the draggable box into the droppable box and verifying the "Dropped!" text appears

Starting URL: http://jqueryui.com/resources/demos/droppable/default.html

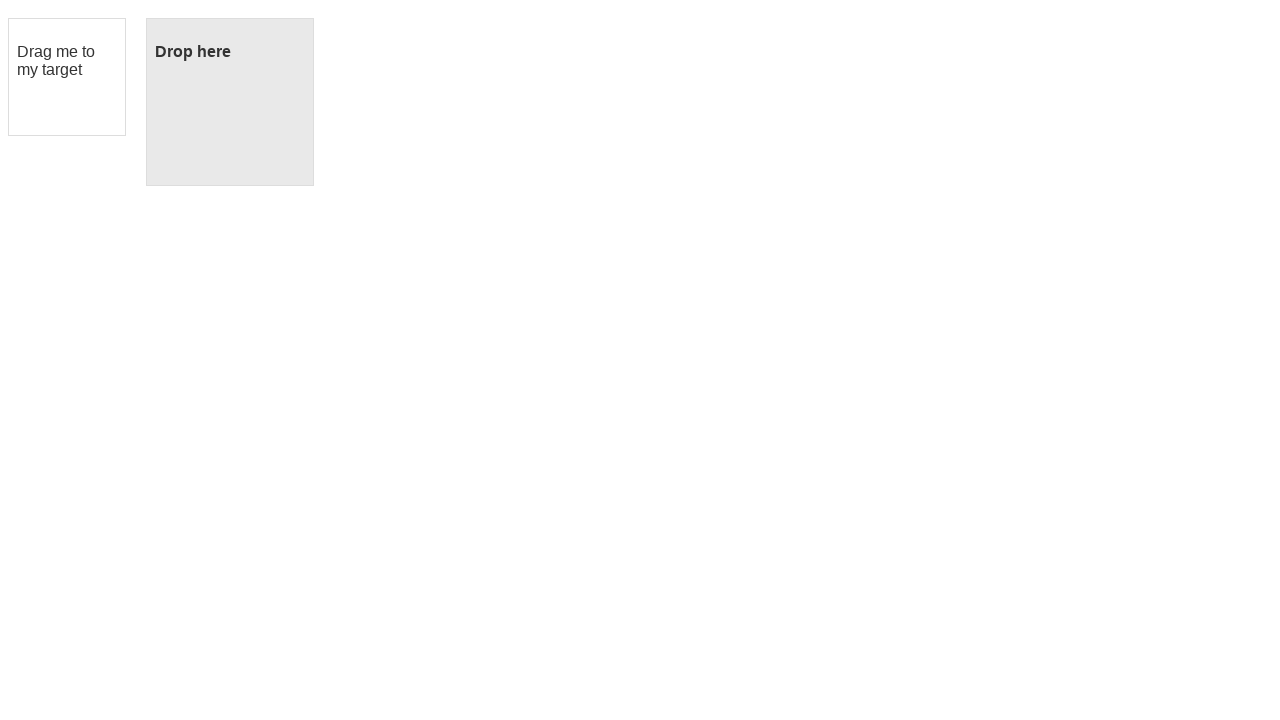

Waited for draggable element to load
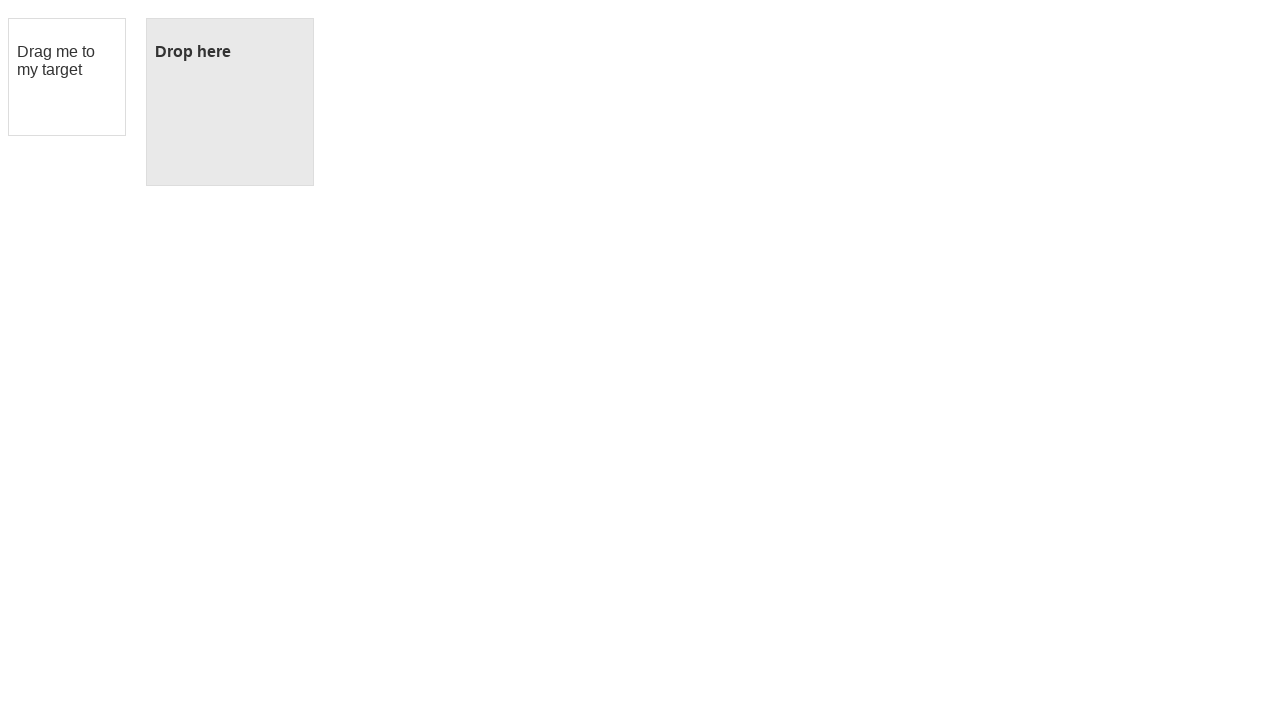

Waited for droppable element to load
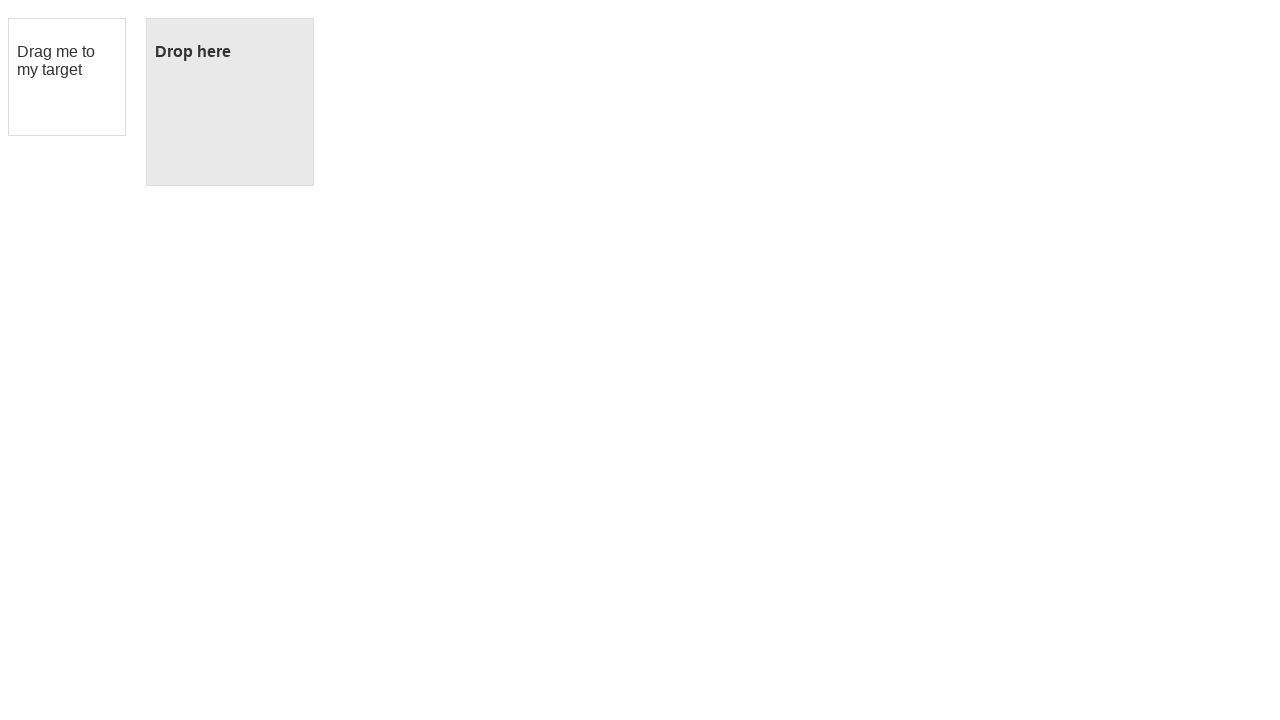

Located draggable element
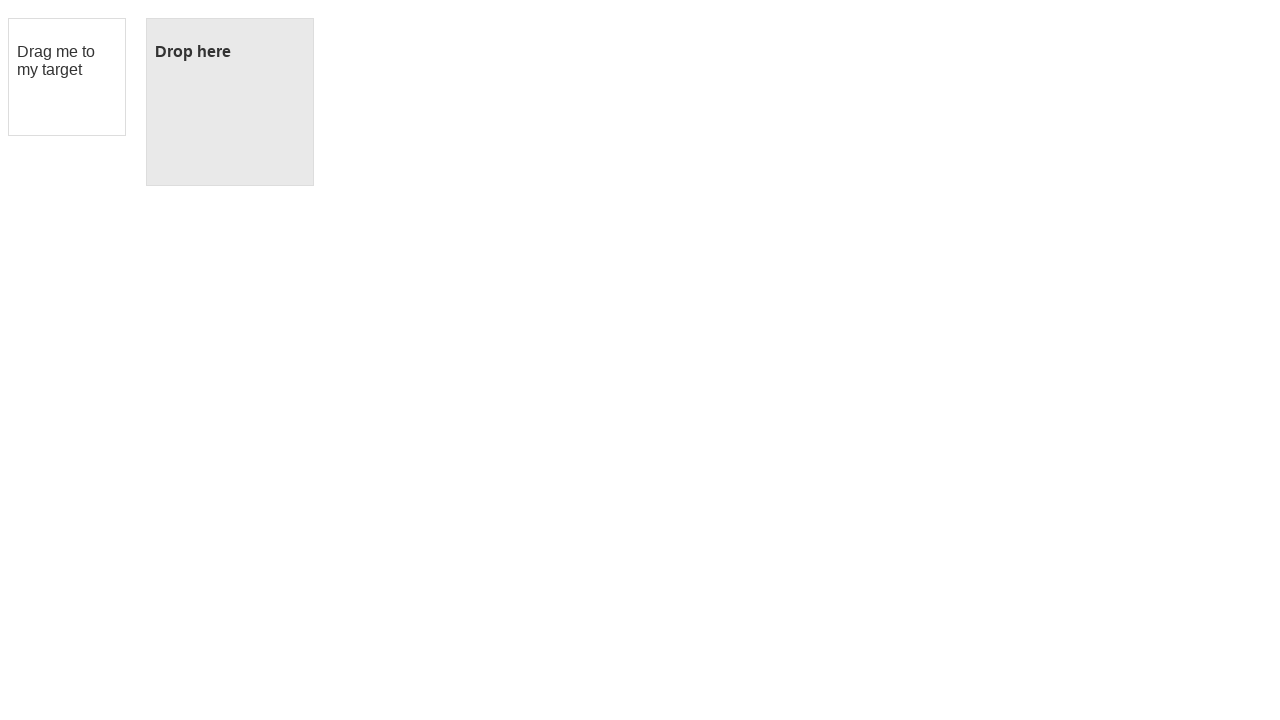

Located droppable element
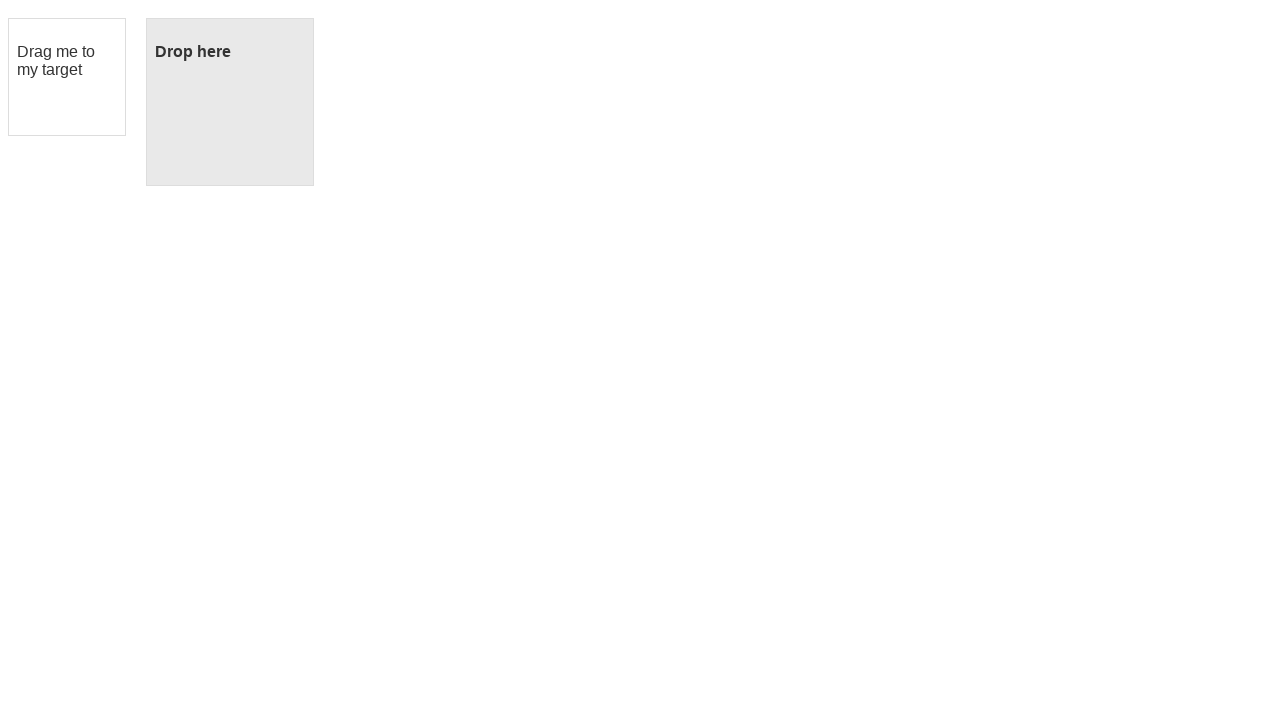

Dragged draggable box into droppable box at (230, 102)
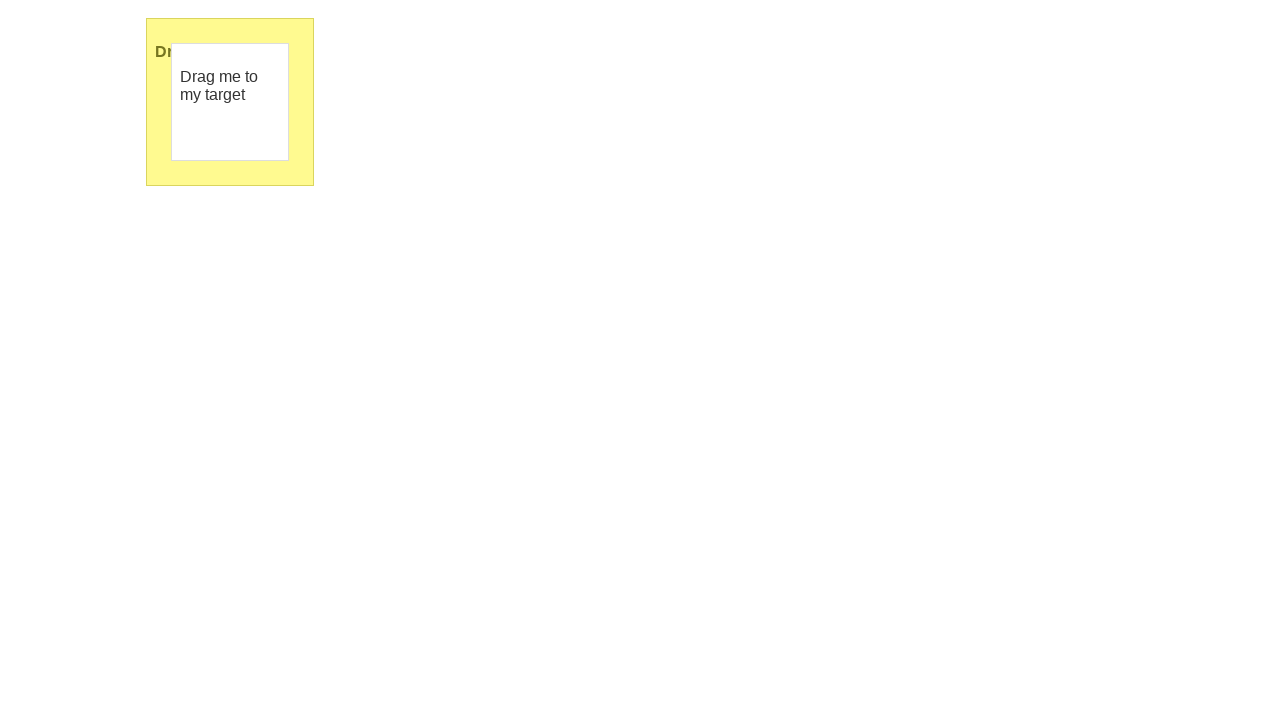

Retrieved text content from droppable element
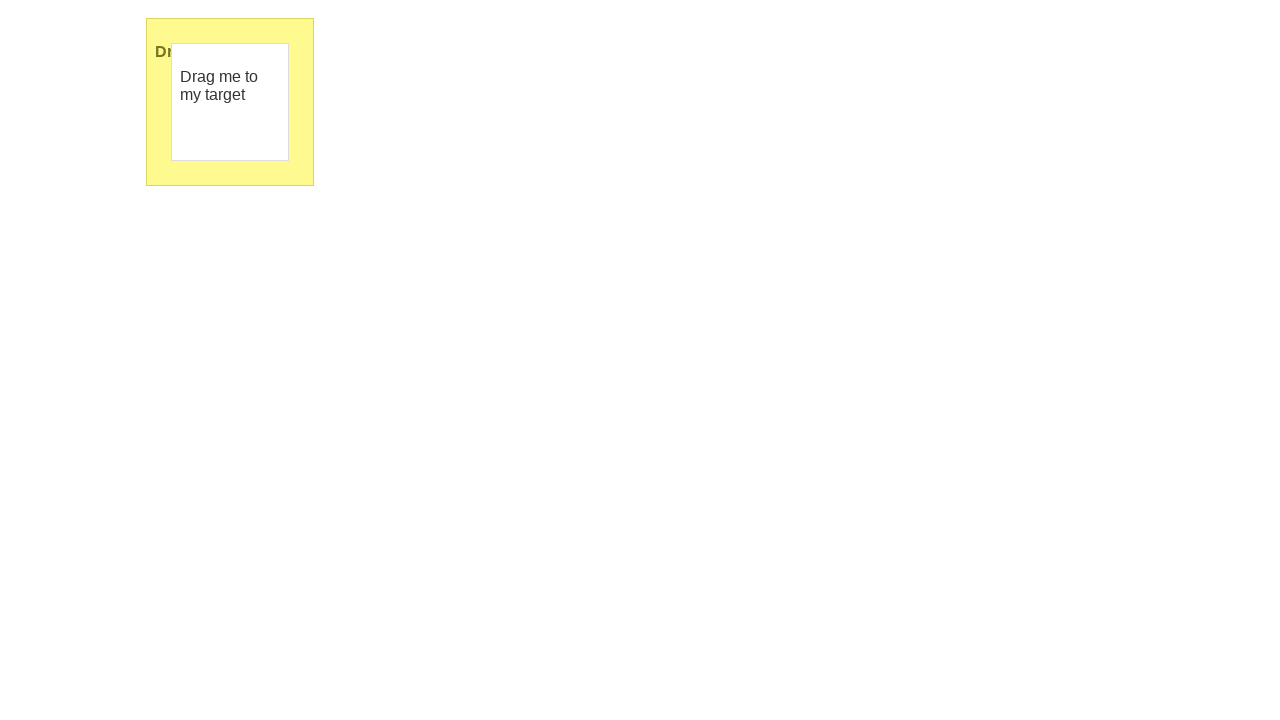

Verified 'Dropped!' text appears in droppable element
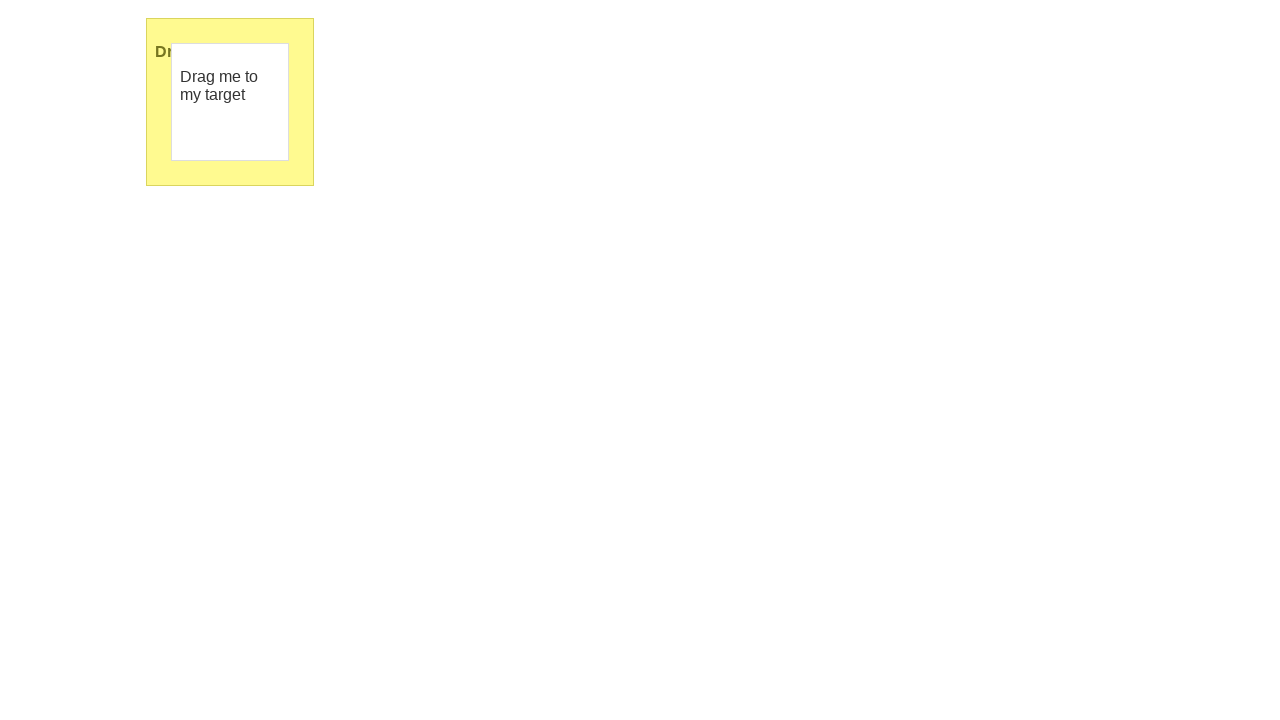

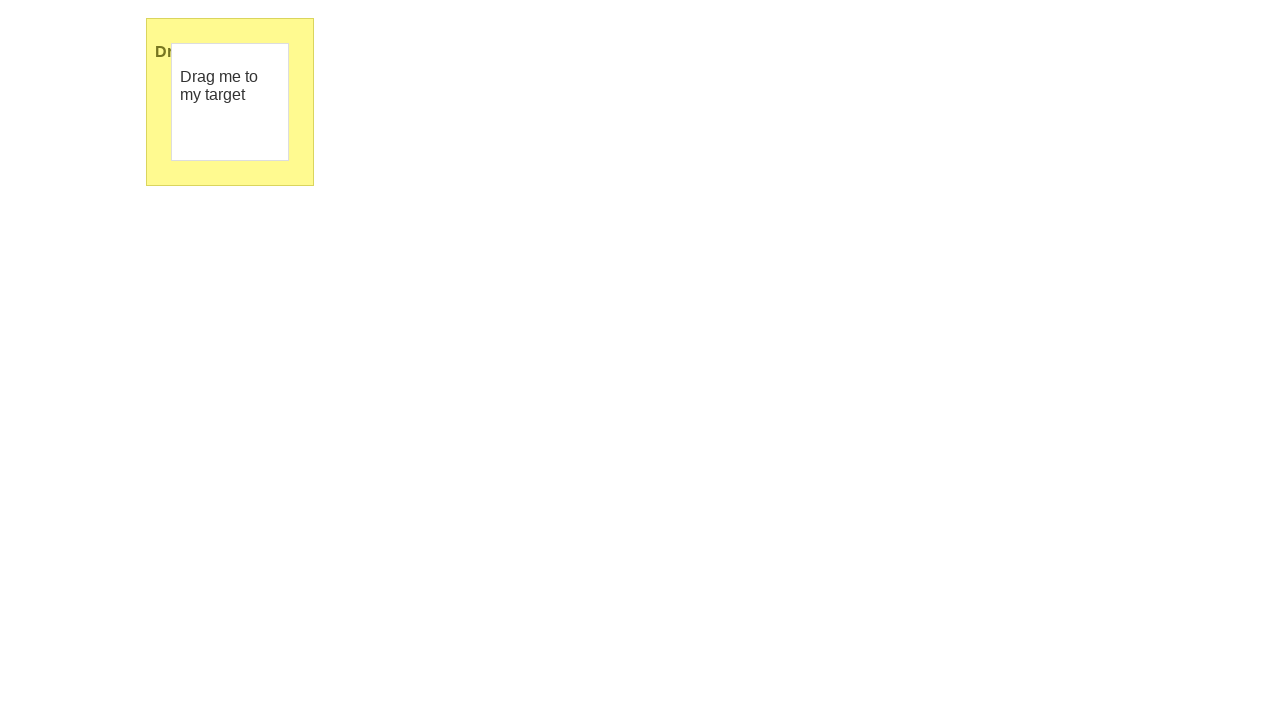